Navigates to a Classical Archives composer page and verifies that the composer information heading is displayed

Starting URL: https://www.classicalarchives.com/midi/composer/2113.html

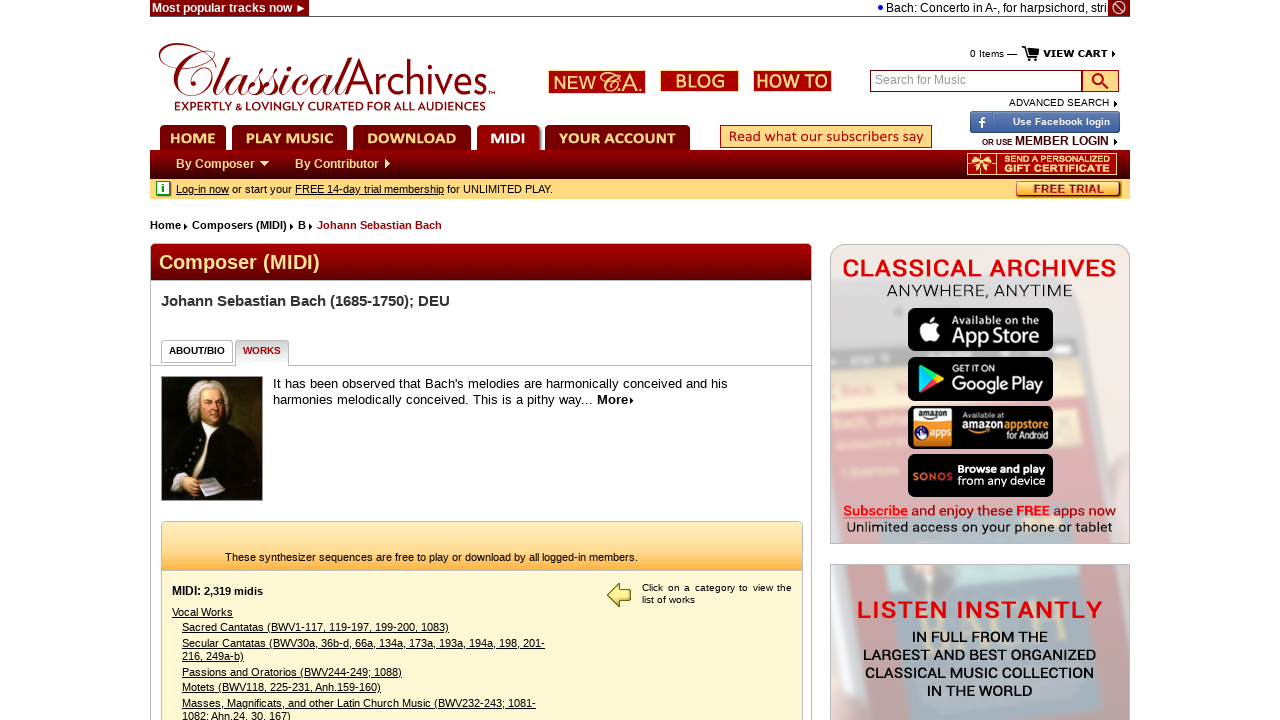

Navigated to Classical Archives composer page (ID: 2113)
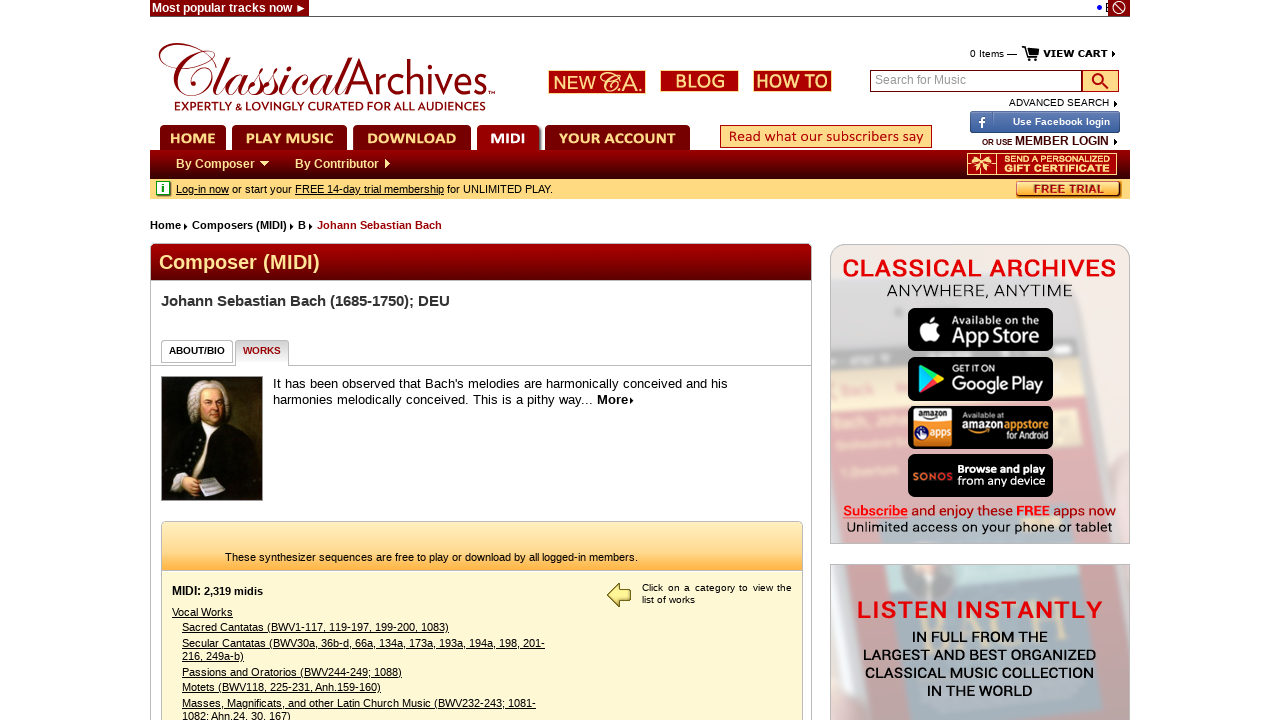

Composer information heading is displayed
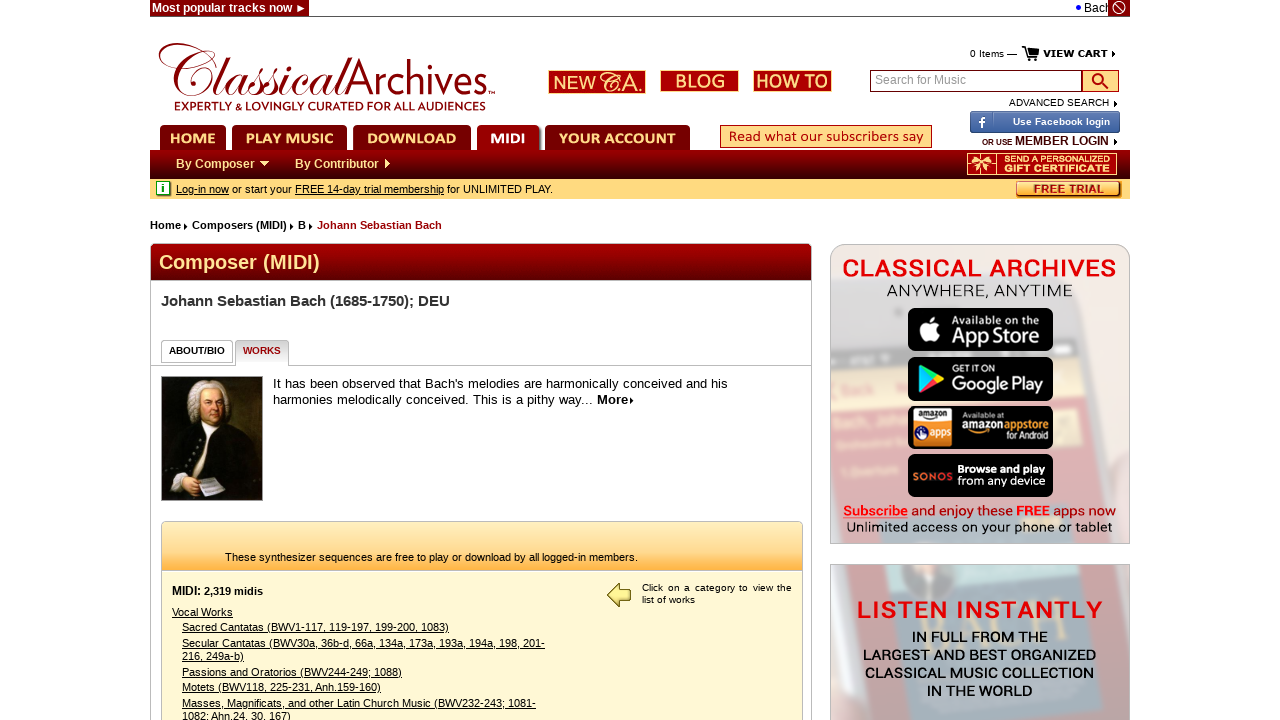

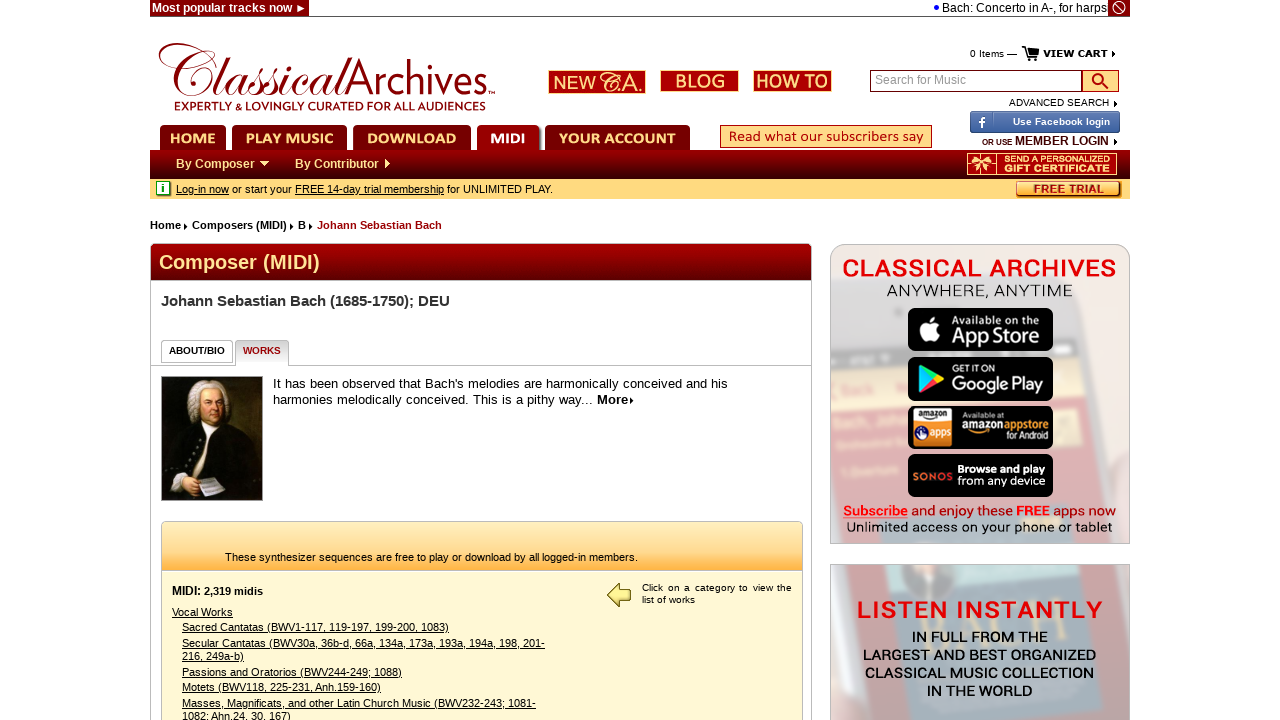